Tests DuckDuckGo search functionality by entering a search query and verifying the results page title contains the search term.

Starting URL: https://duckduckgo.com

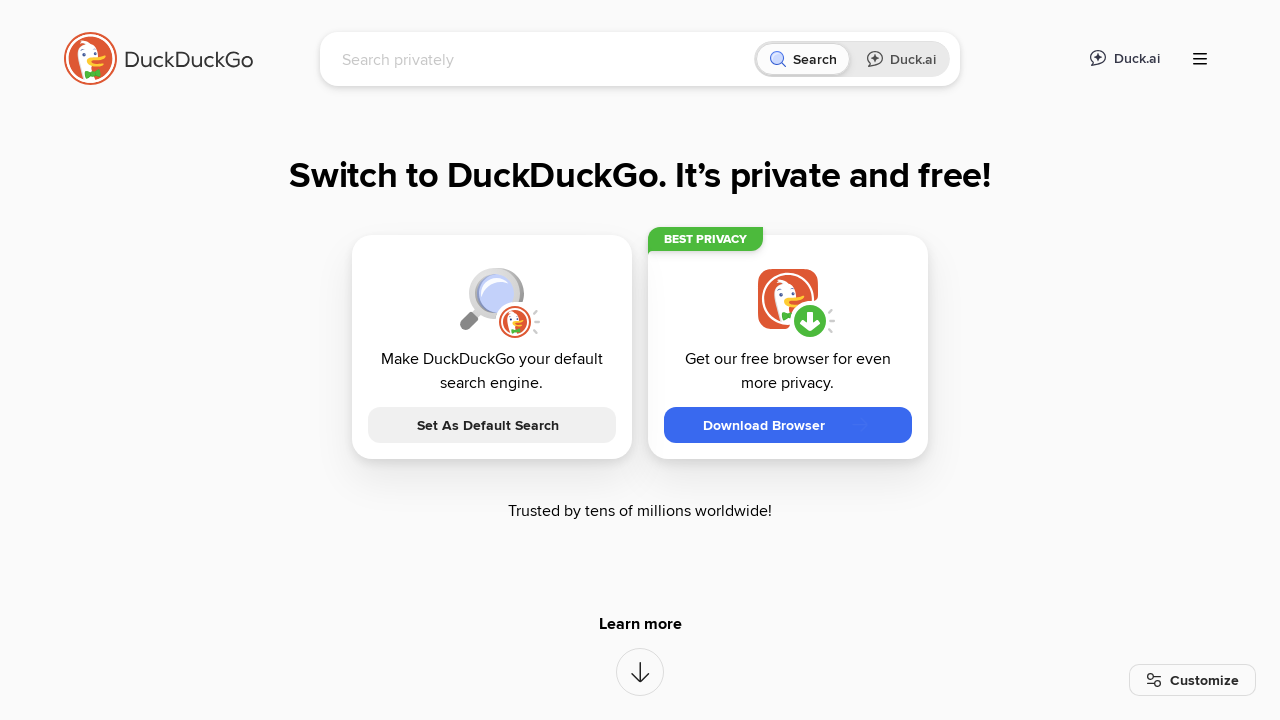

Clicked on the search input field at (544, 59) on [name="q"]
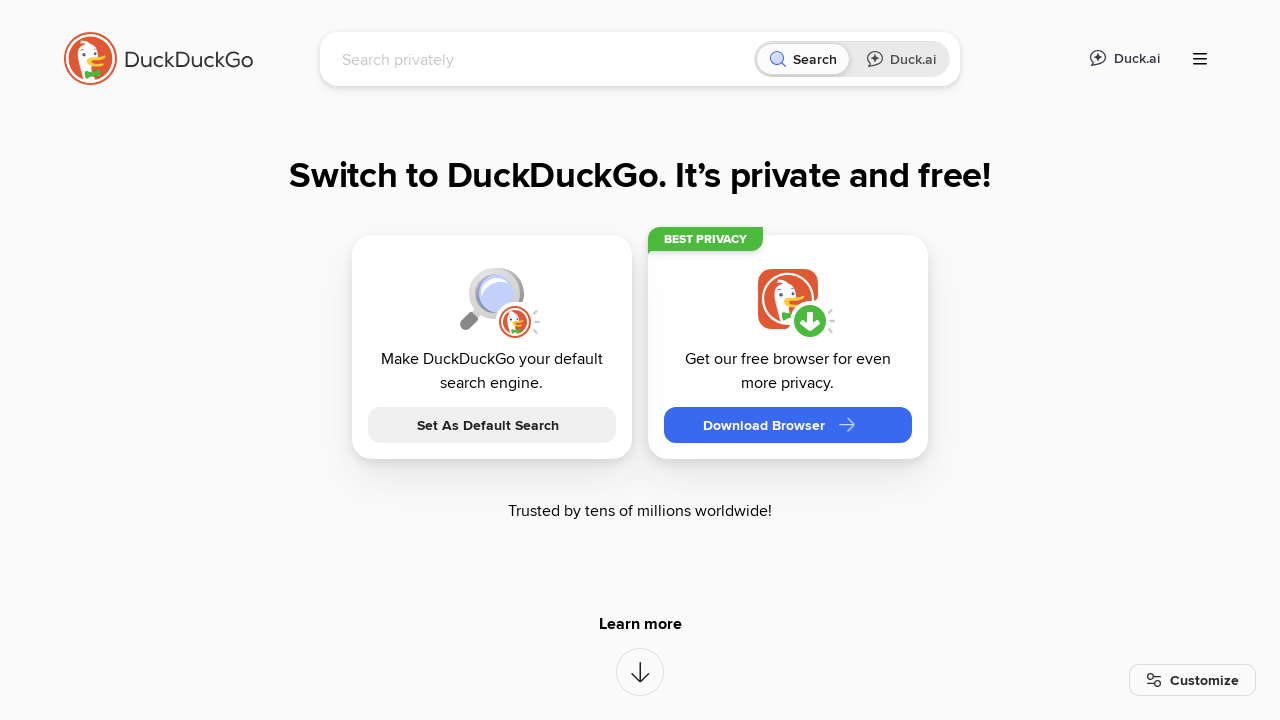

Typed 'LambdaTest' into the search field on [name="q"]
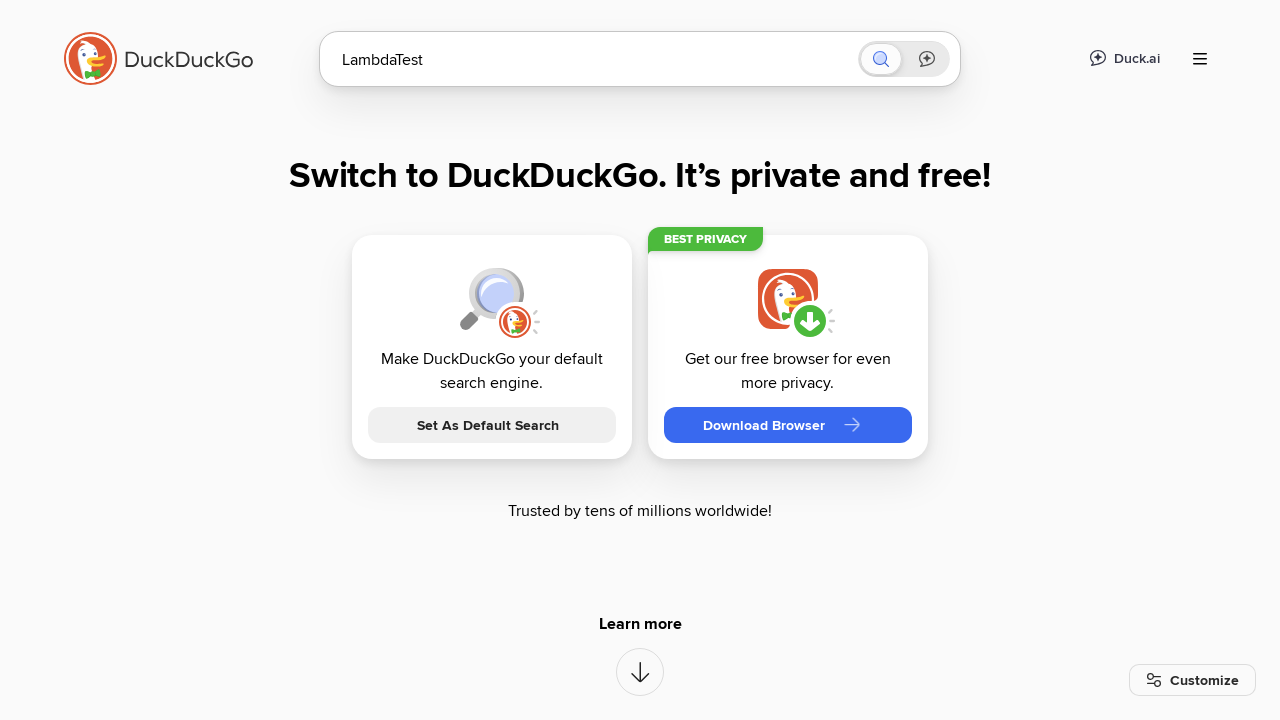

Pressed Enter to submit the search query on [name="q"]
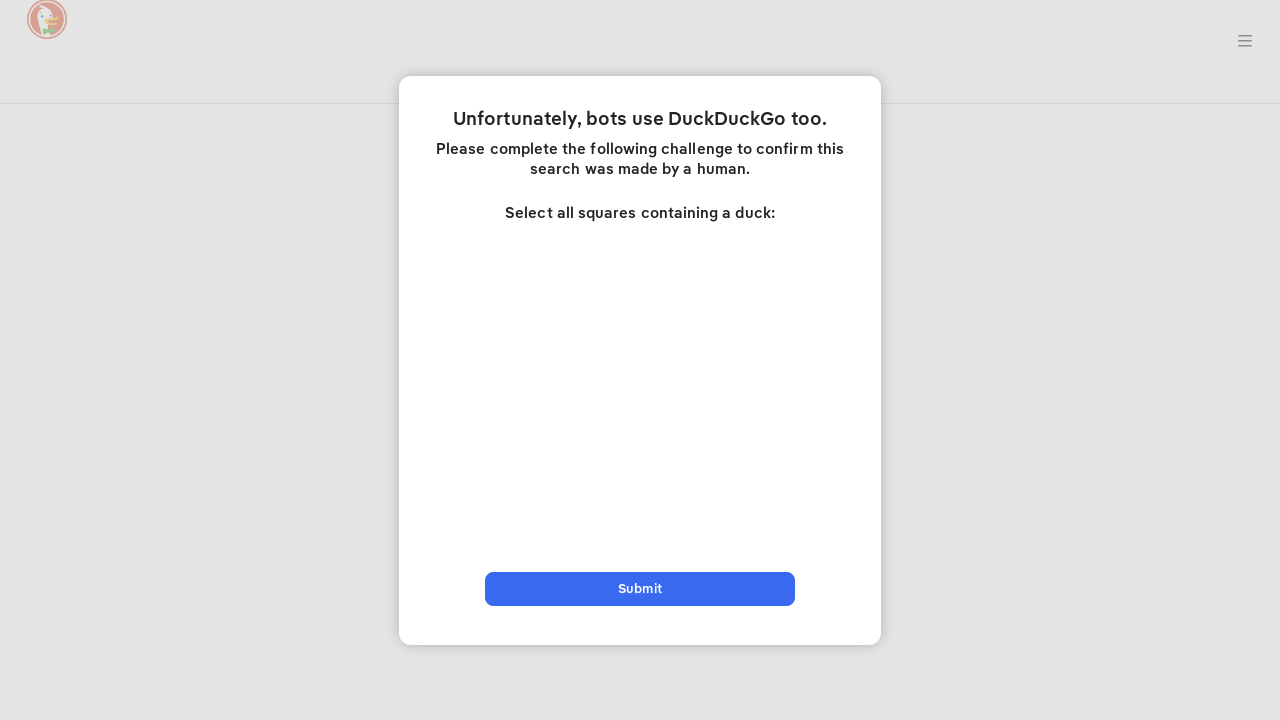

Waited for search results page to load
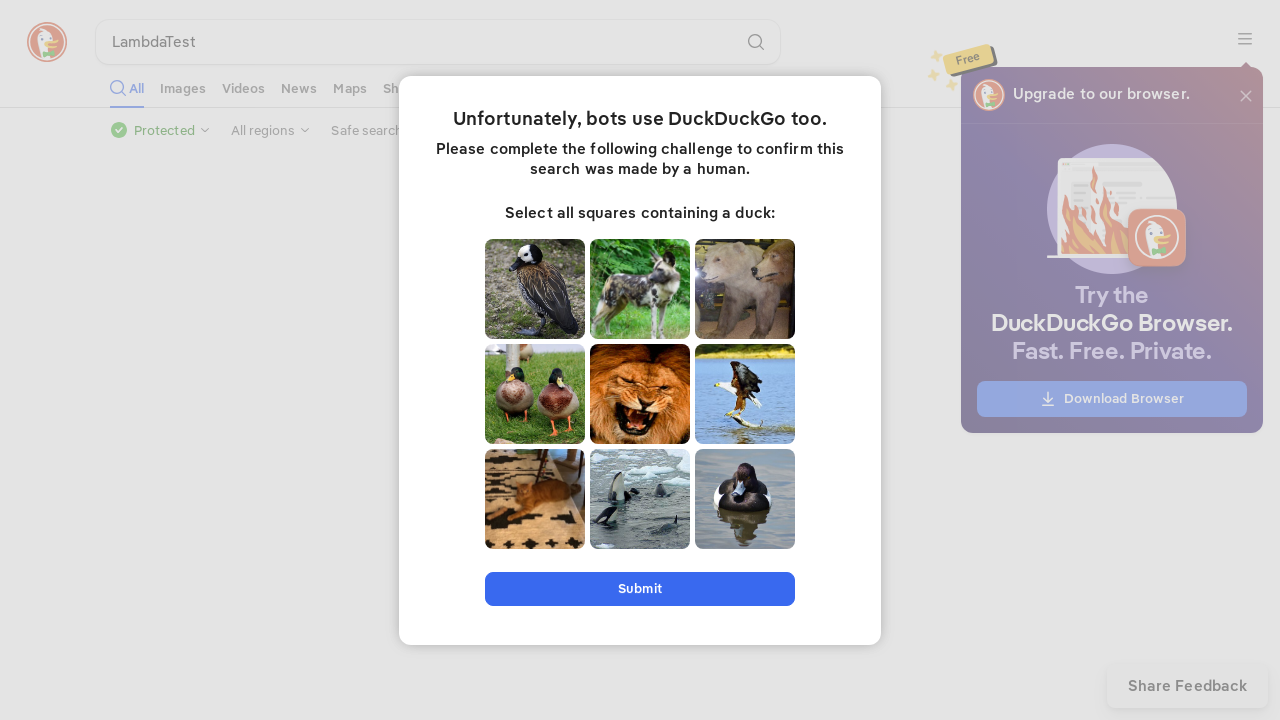

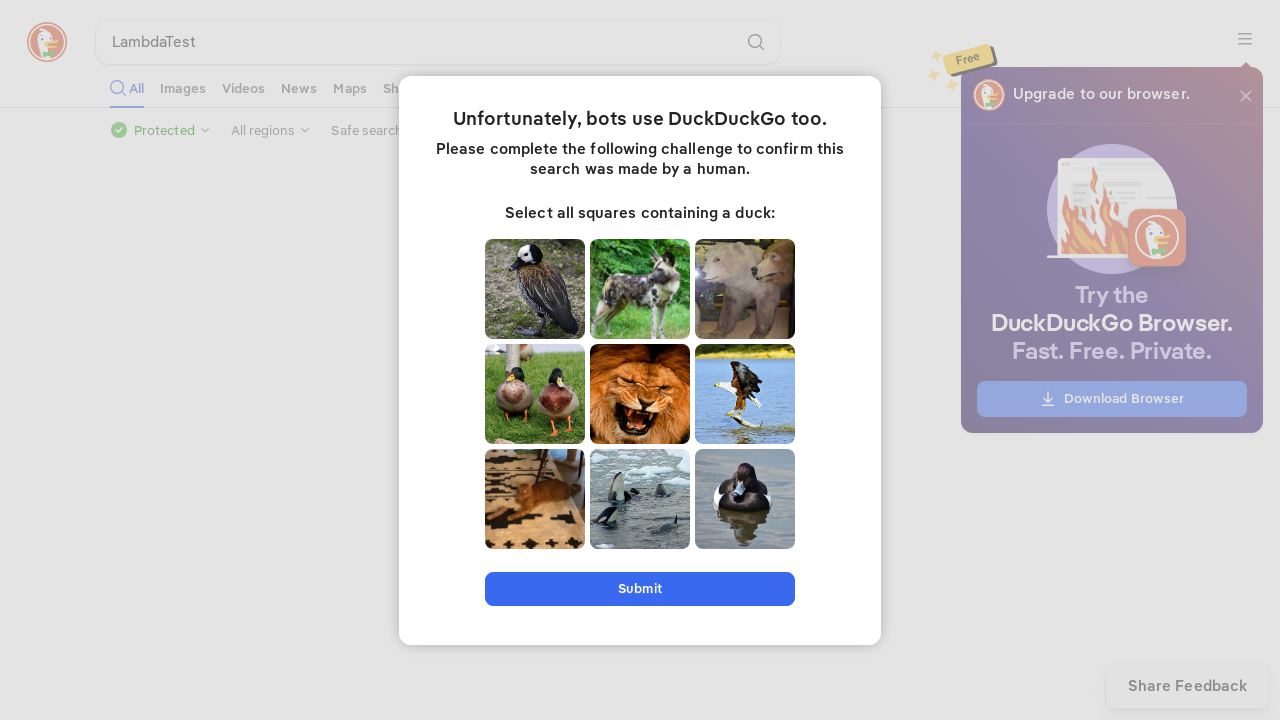